Clicks on "Submit new Language" menu and verifies the submenu contains "Submit New Language" subtitle

Starting URL: http://www.99-bottles-of-beer.net/

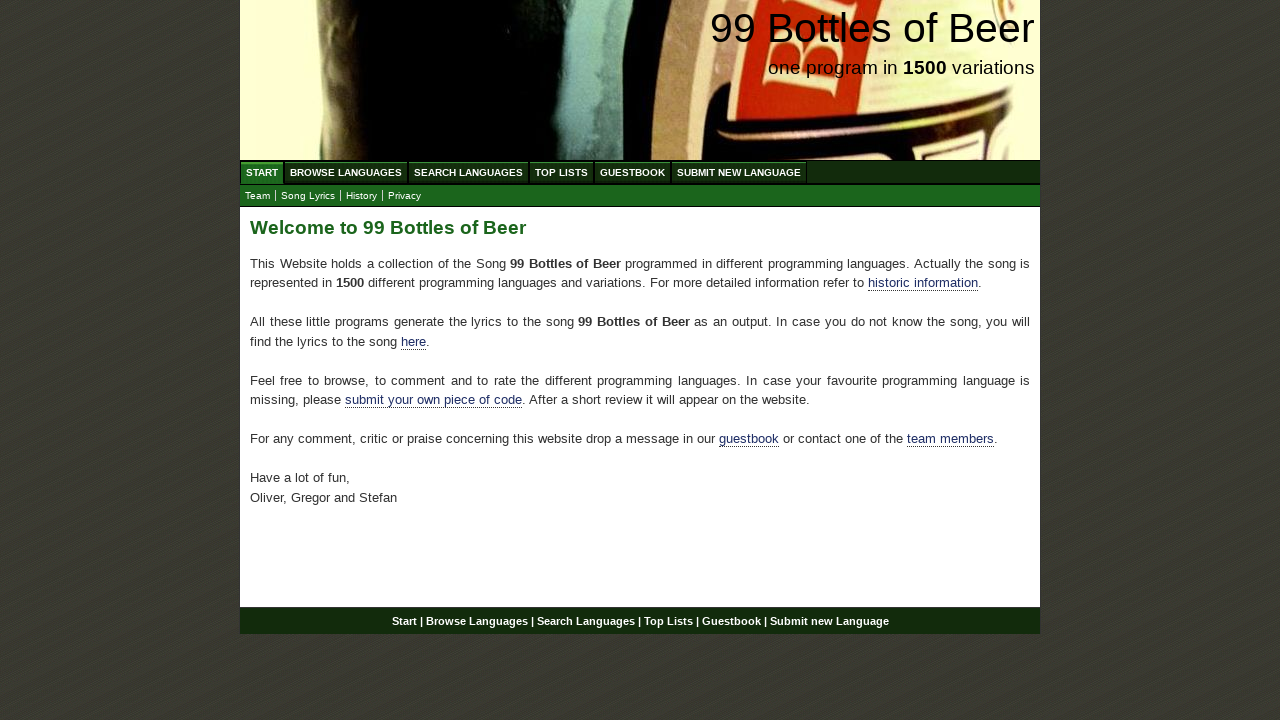

Clicked on 'Submit new Language' menu item at (739, 172) on xpath=//ul[@id='menu']/li/a[text()='Submit new Language']
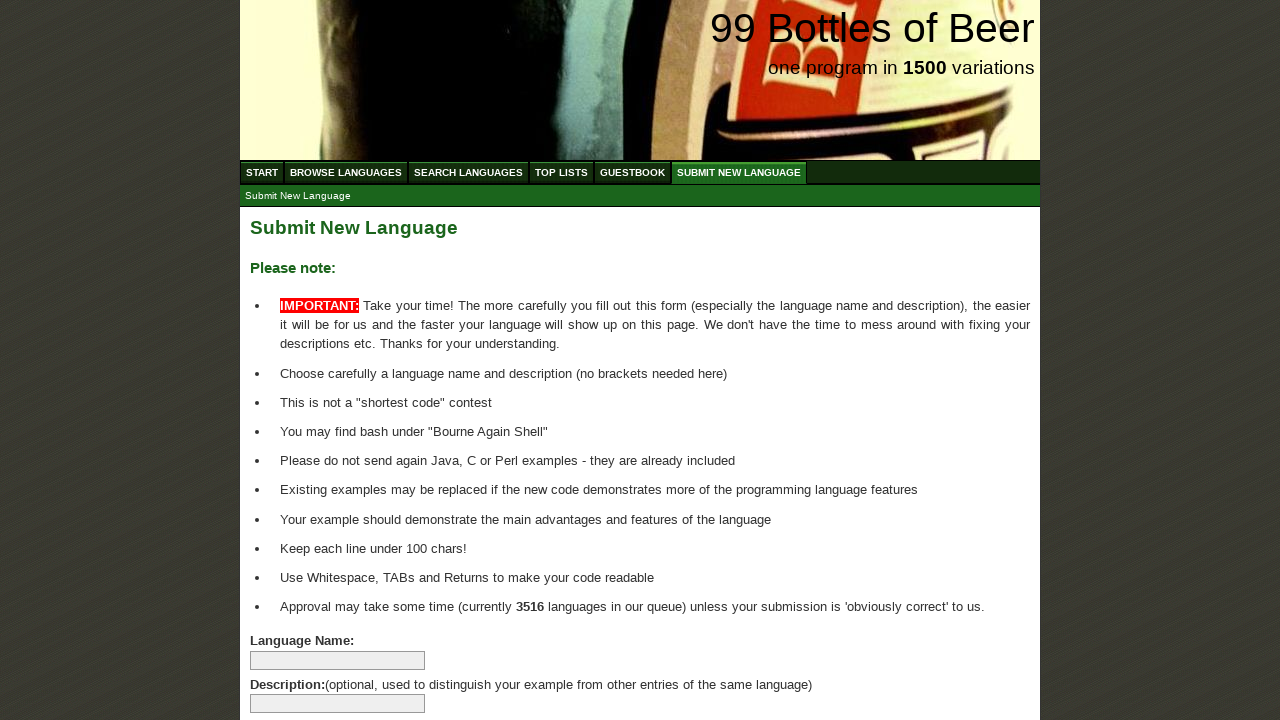

Located submenu item 'Submit New Language'
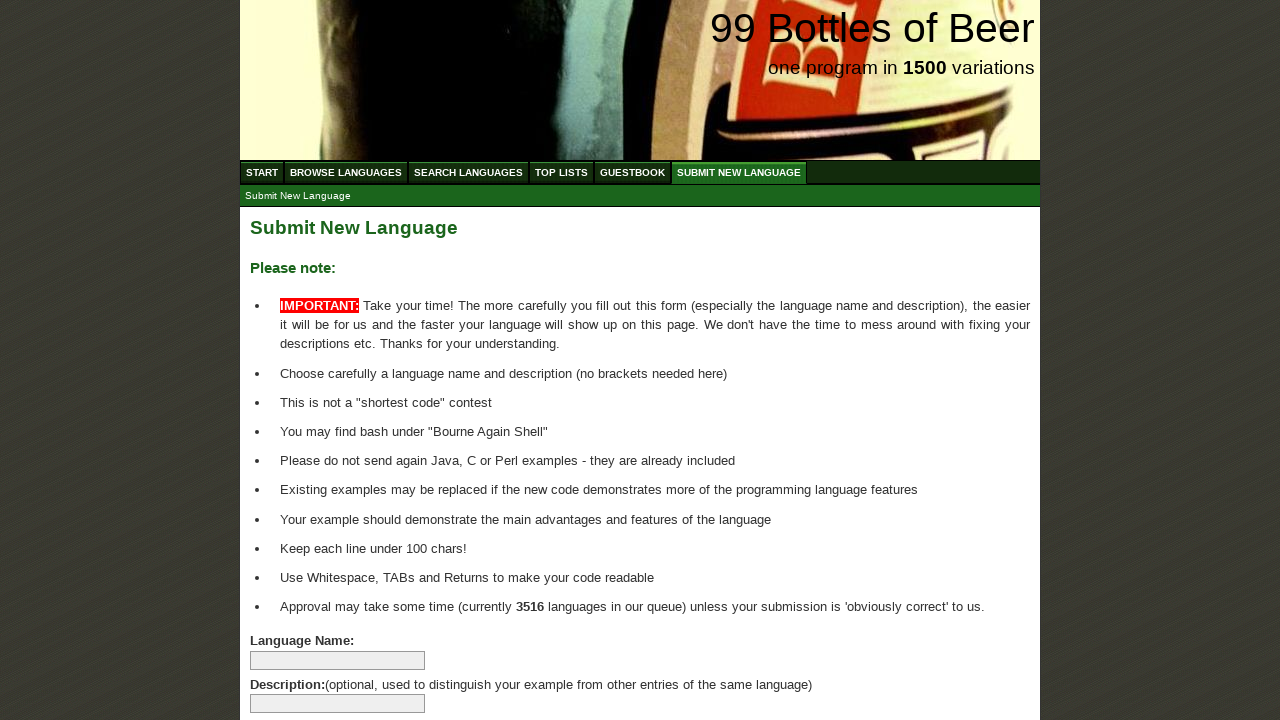

Waited for submenu to be visible
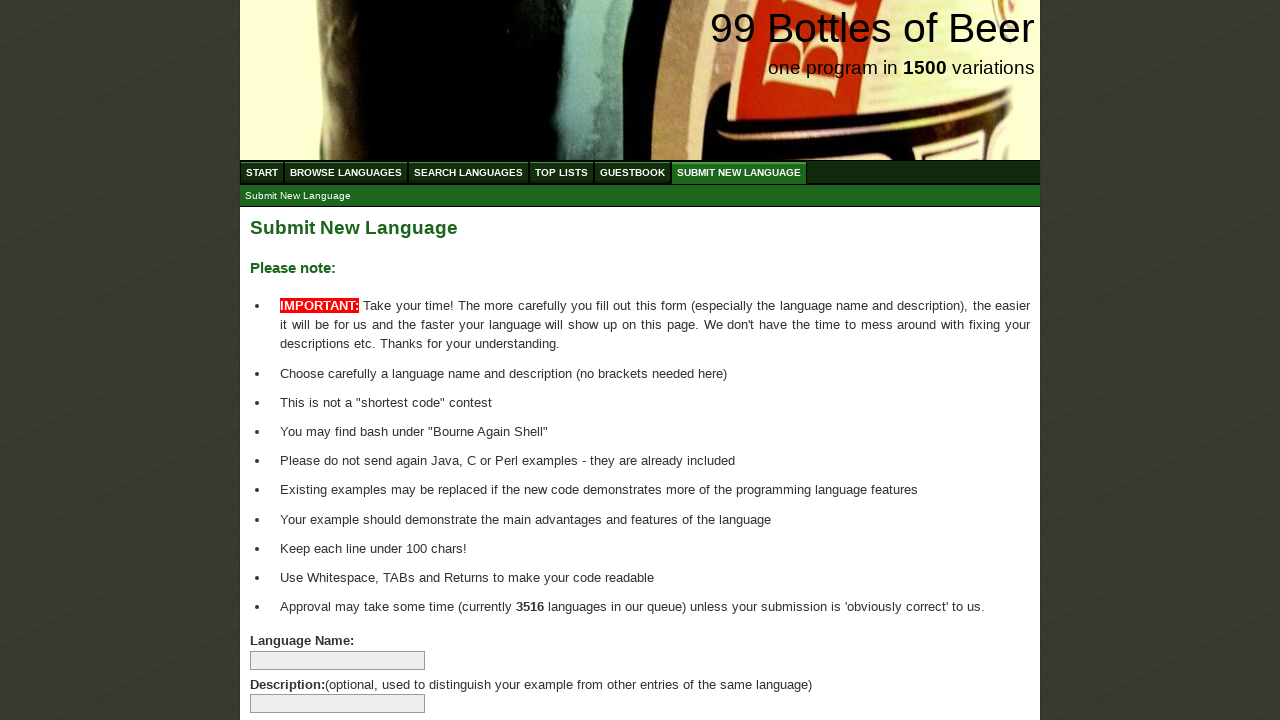

Verified submenu contains 'Submit New Language' subtitle
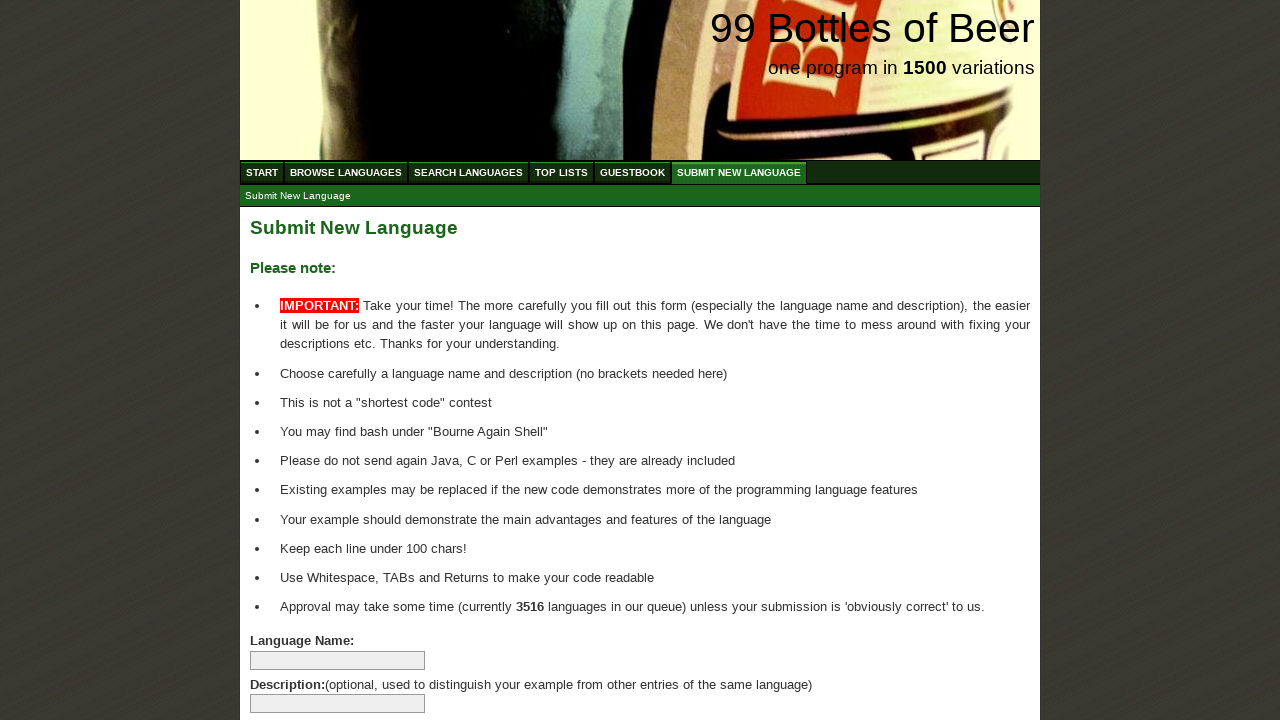

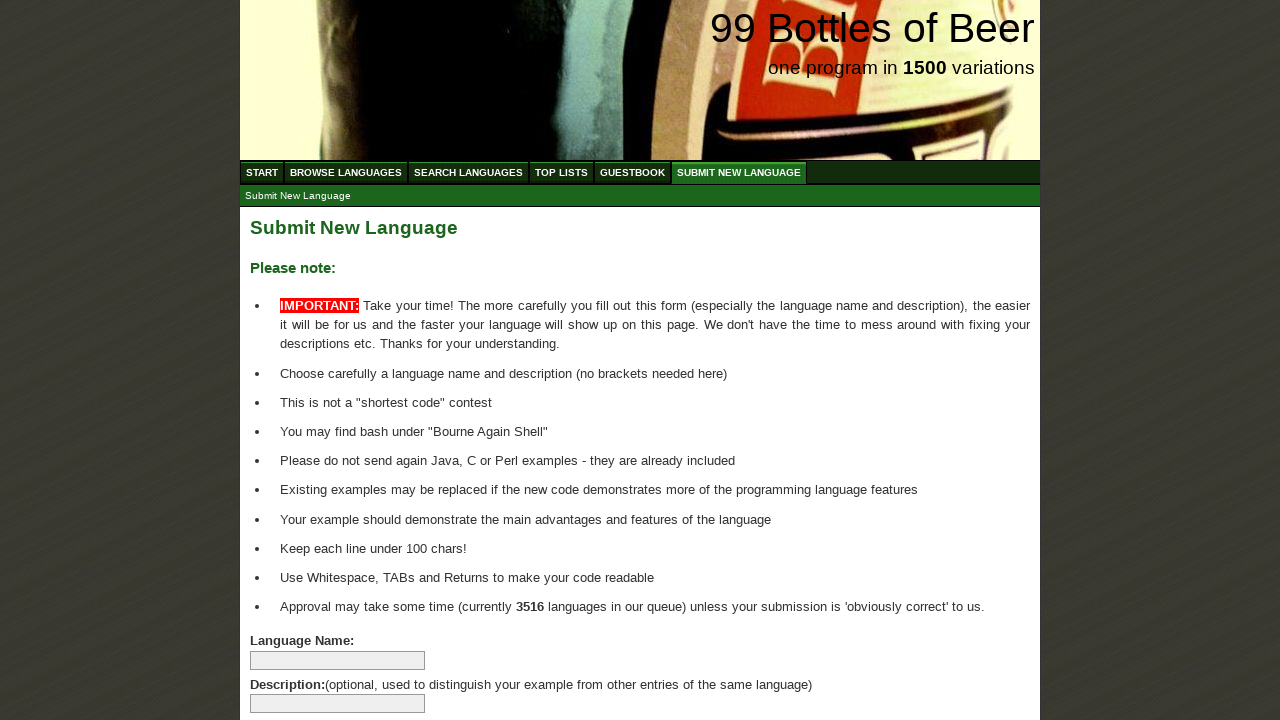